Tests mouse hover functionality by moving to a login/signup button and then clicking on the customer login option from the dropdown.

Starting URL: https://easemytrip.com

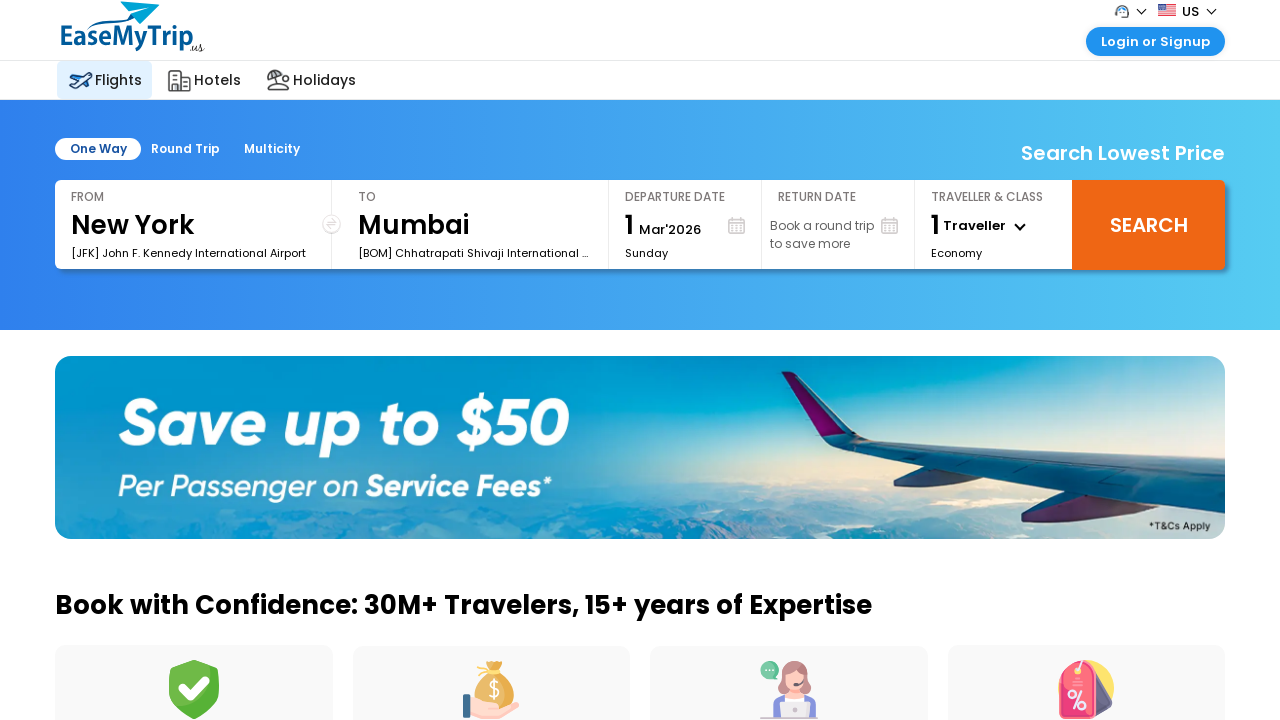

Hovered over login/signup button to reveal dropdown menu at (1156, 41) on a._btnclick > span
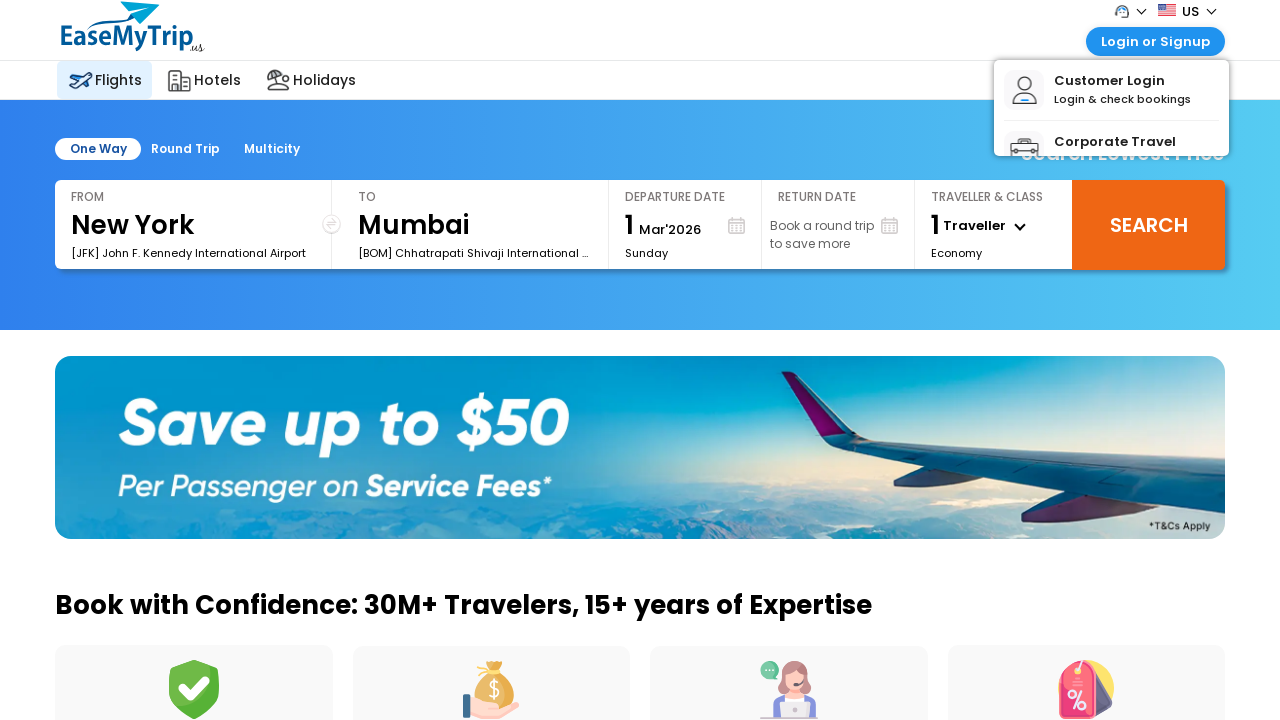

Clicked on Customer Login option from dropdown at (1122, 81) on span#shwlogn > span:nth-child(1)
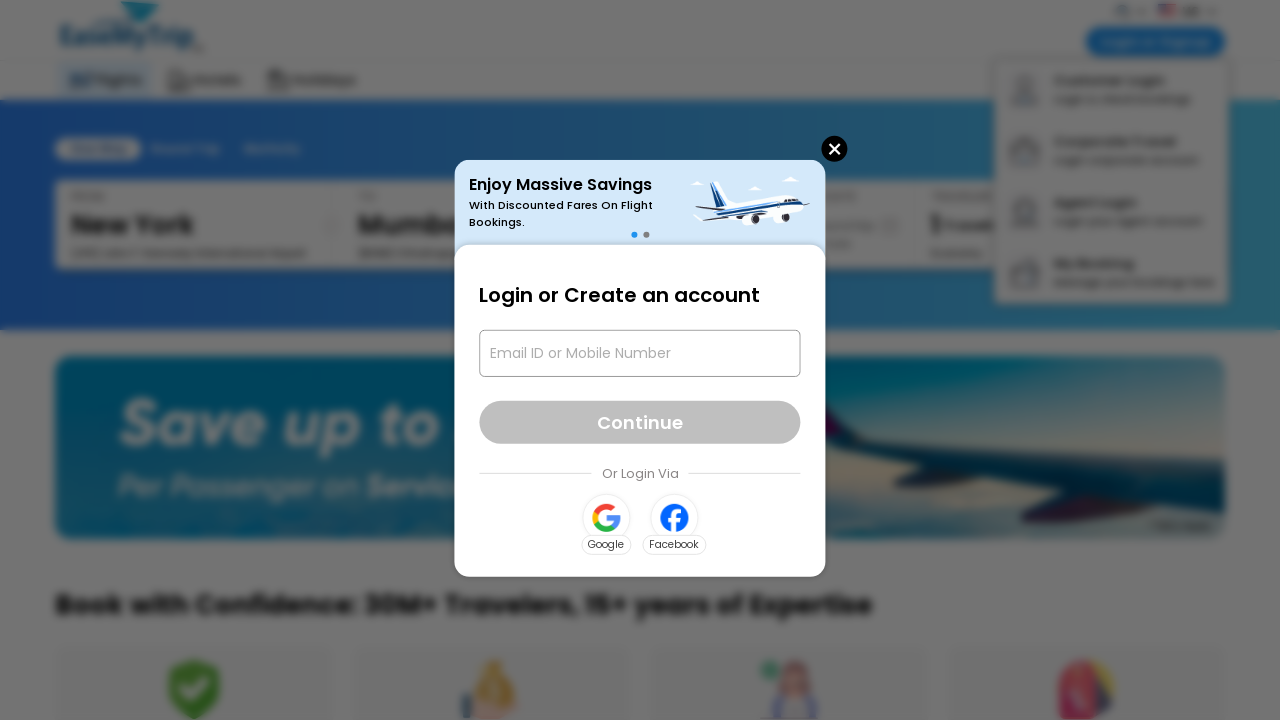

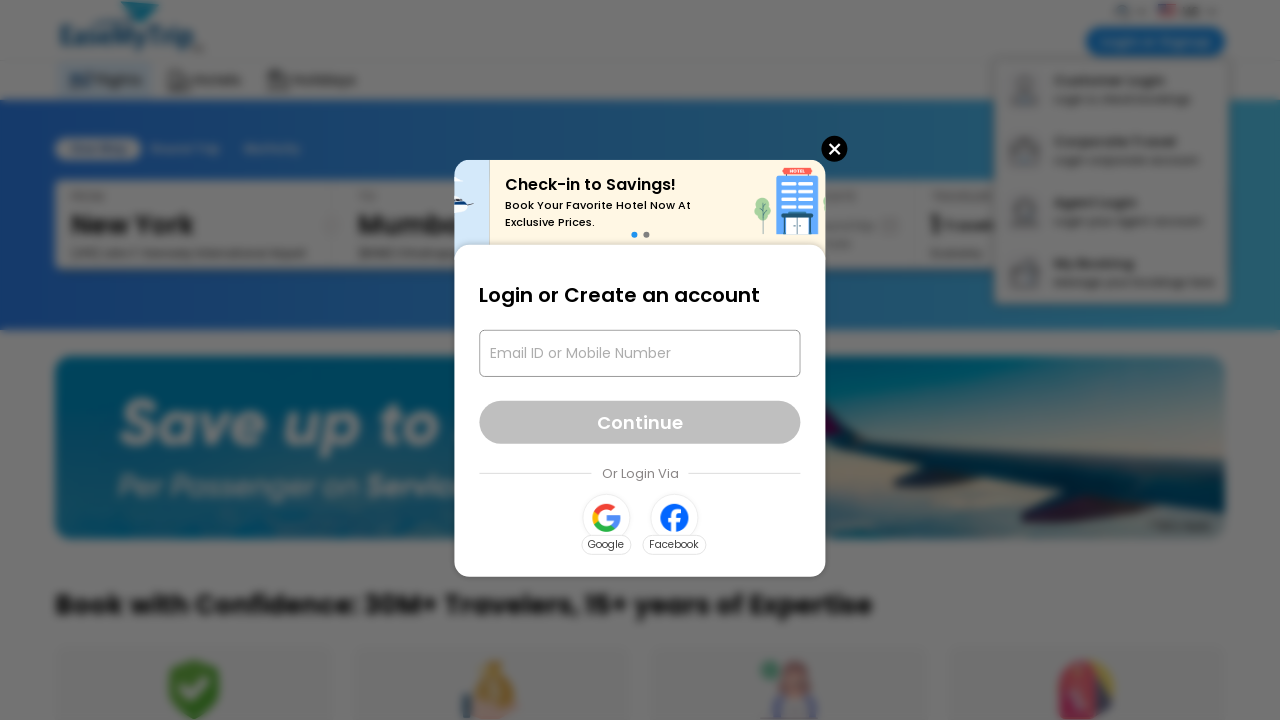